Tests JavaScript dialog handling (alert, confirm, and prompt) by clicking buttons that trigger each dialog type and accepting them appropriately, including providing input text for the prompt dialog.

Starting URL: https://the-internet.herokuapp.com/javascript_alerts

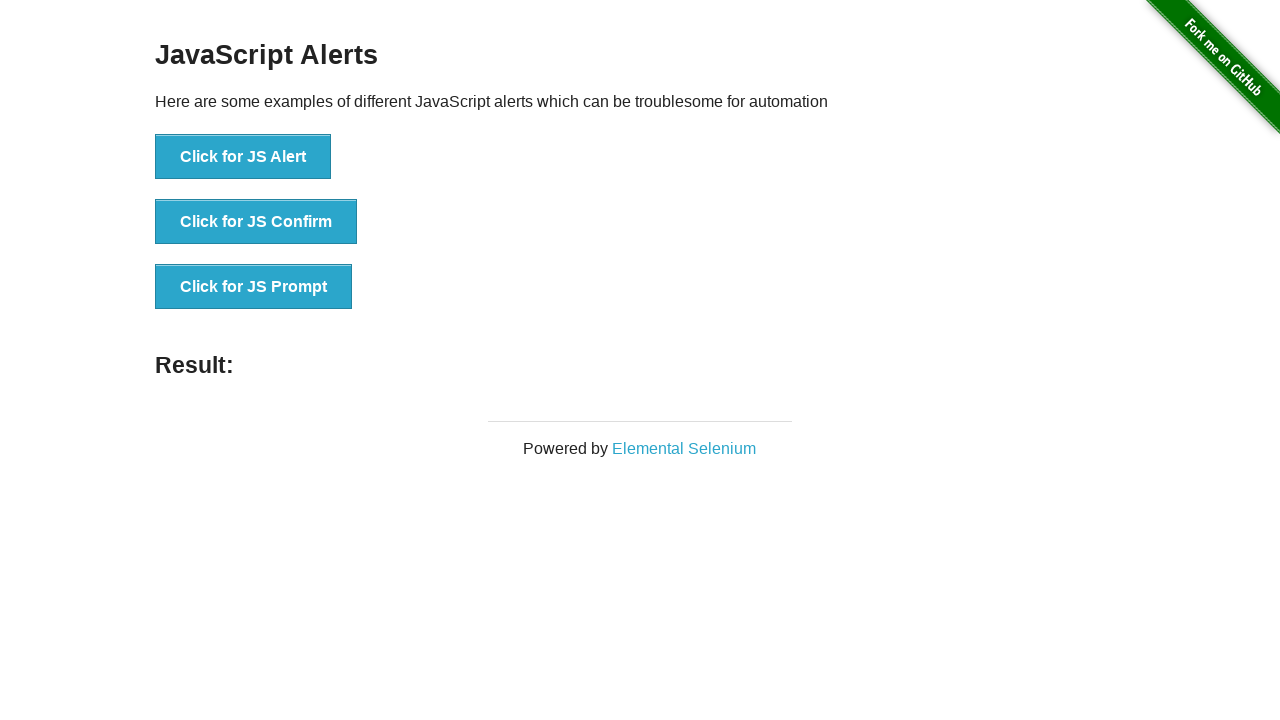

Set up dialog handler for alert, confirm, and prompt dialogs
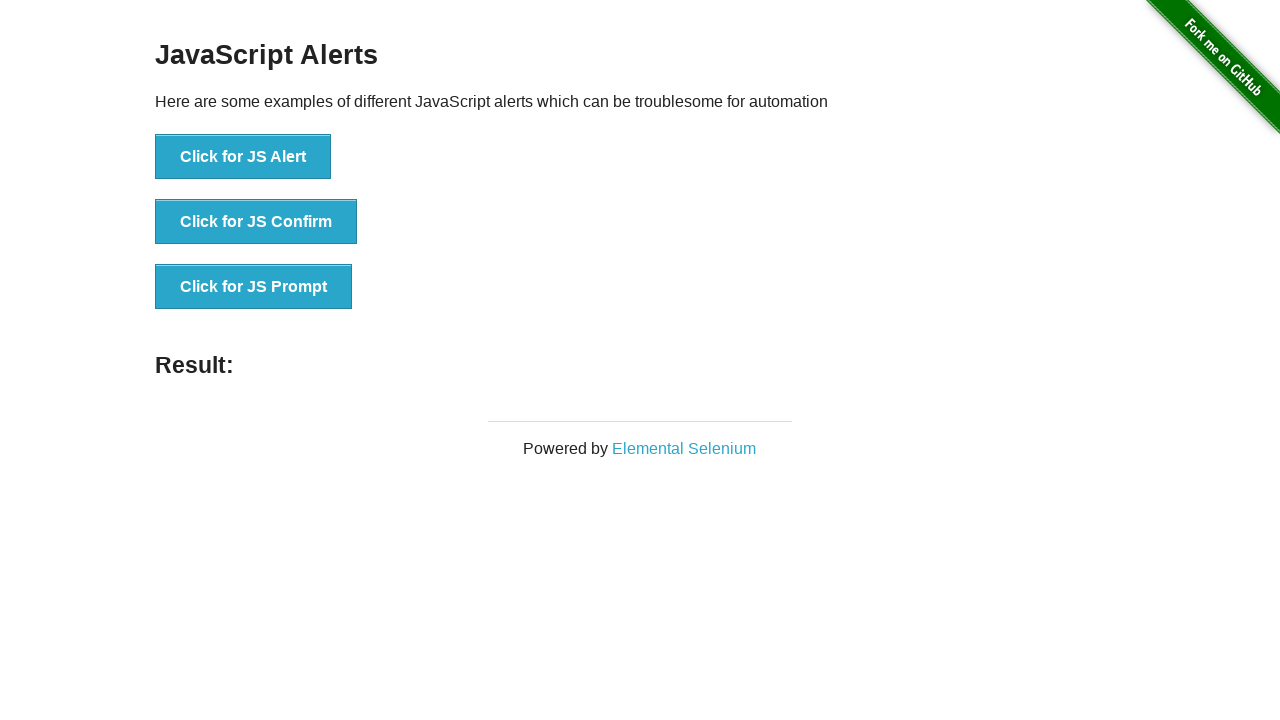

Clicked button to trigger JS Confirm dialog at (256, 222) on xpath=//button[text()='Click for JS Confirm']
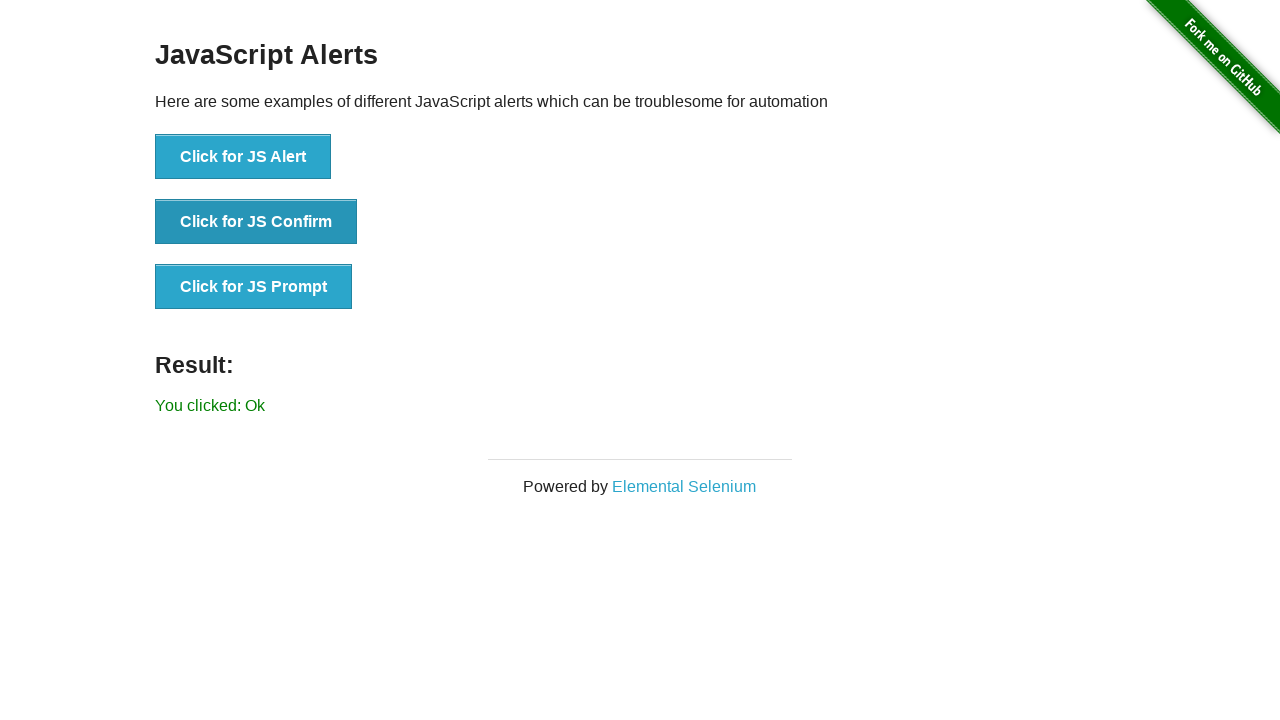

Clicked button to trigger JS Alert dialog at (243, 157) on xpath=//button[text()='Click for JS Alert']
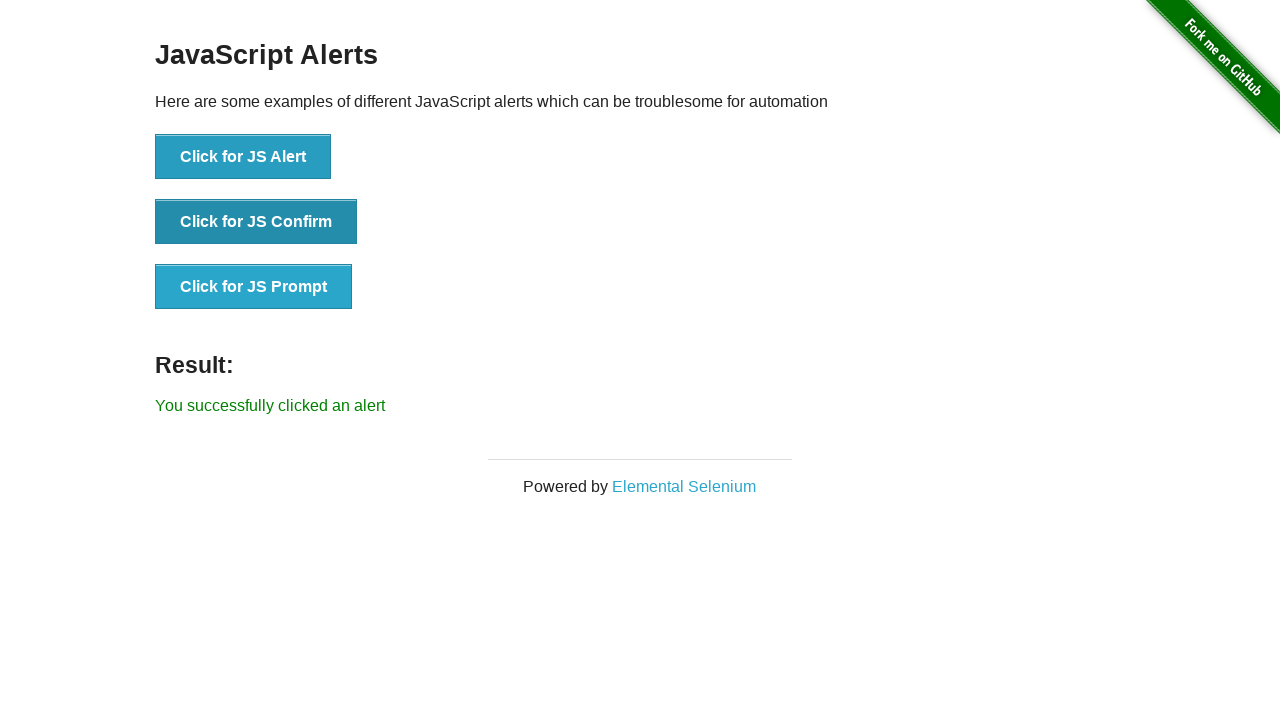

Clicked button to trigger JS Prompt dialog and accepted with text 'Hello there' at (254, 287) on xpath=//button[text()='Click for JS Prompt']
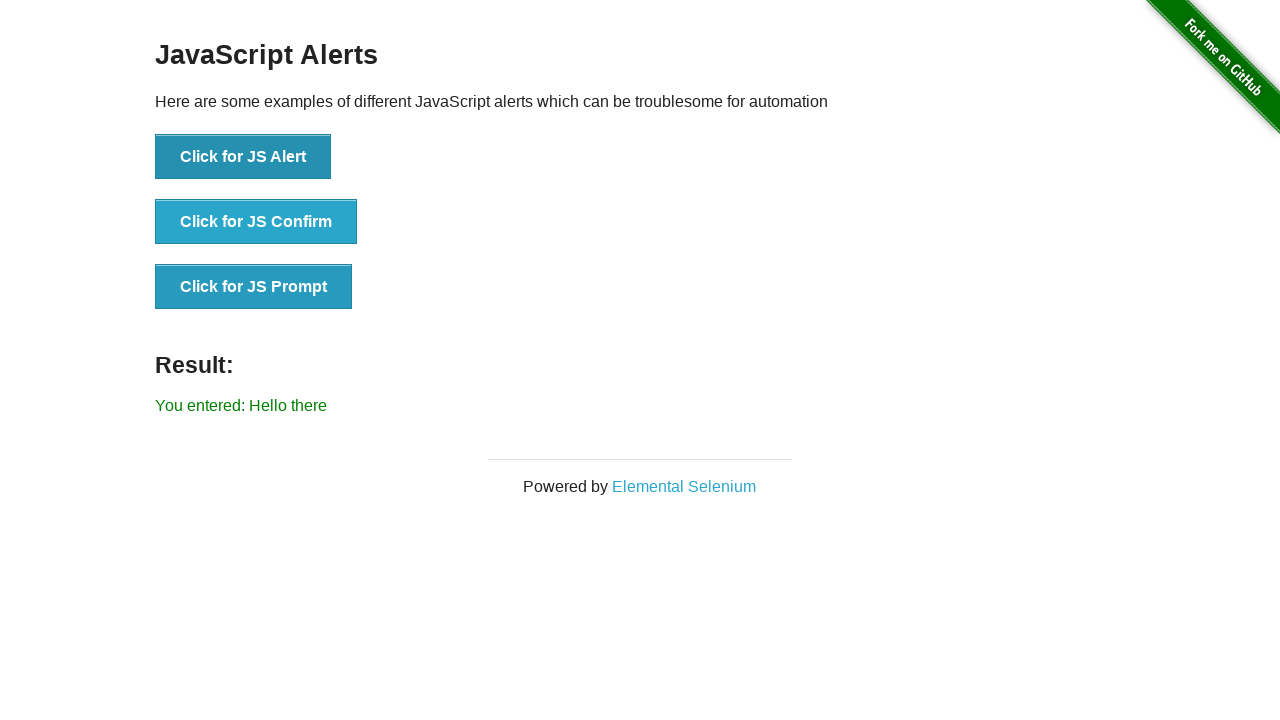

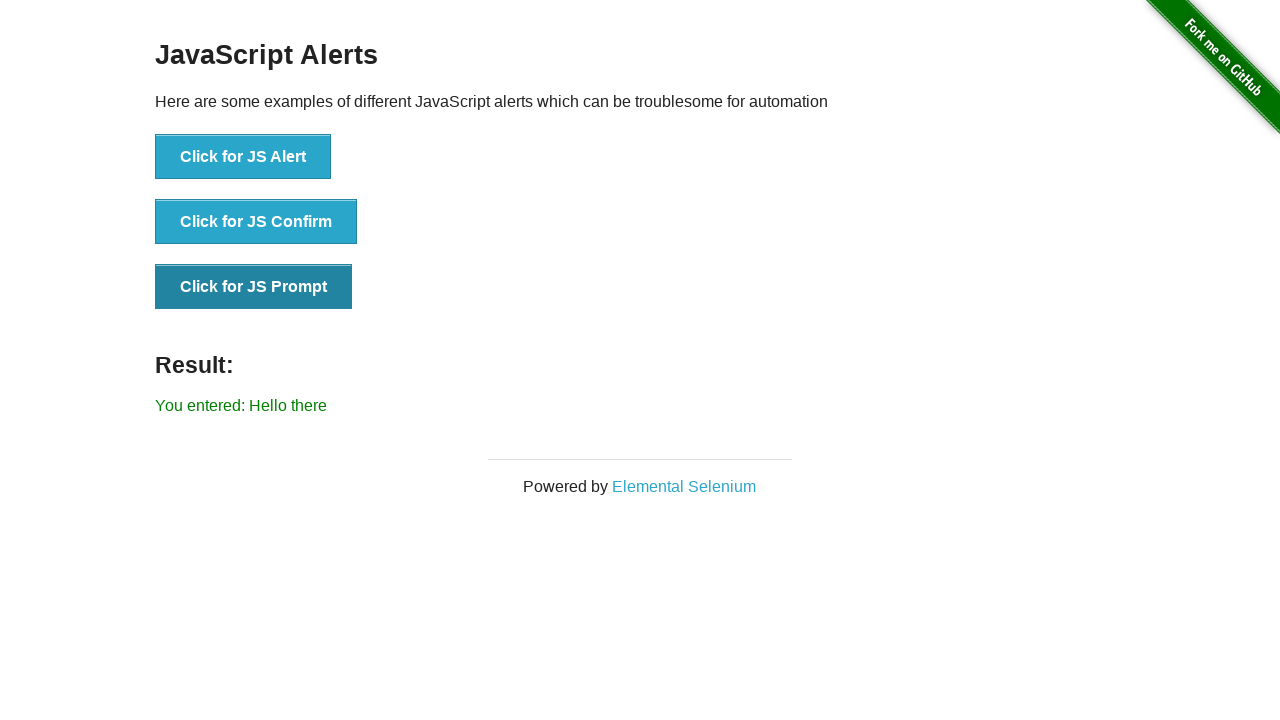